Tests drag and drop functionality by dragging an element from source to target location within an iframe

Starting URL: https://jqueryui.com/droppable/

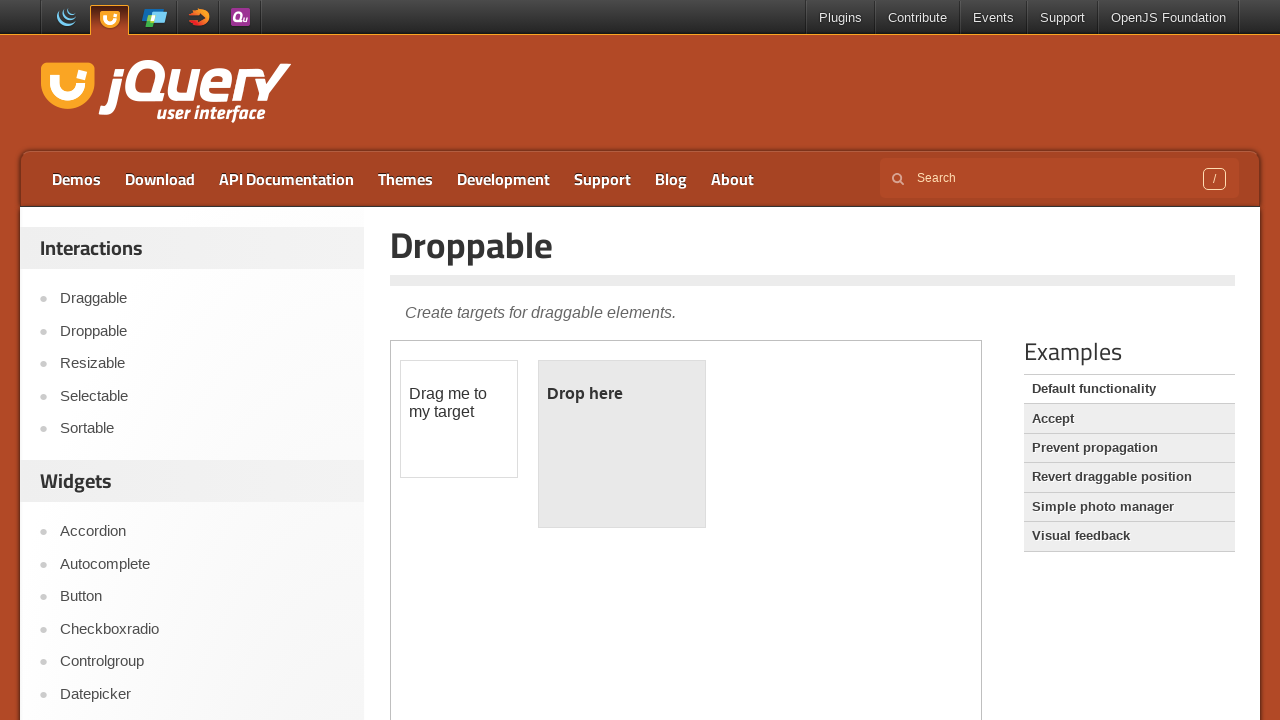

Located the iframe containing the drag and drop demo
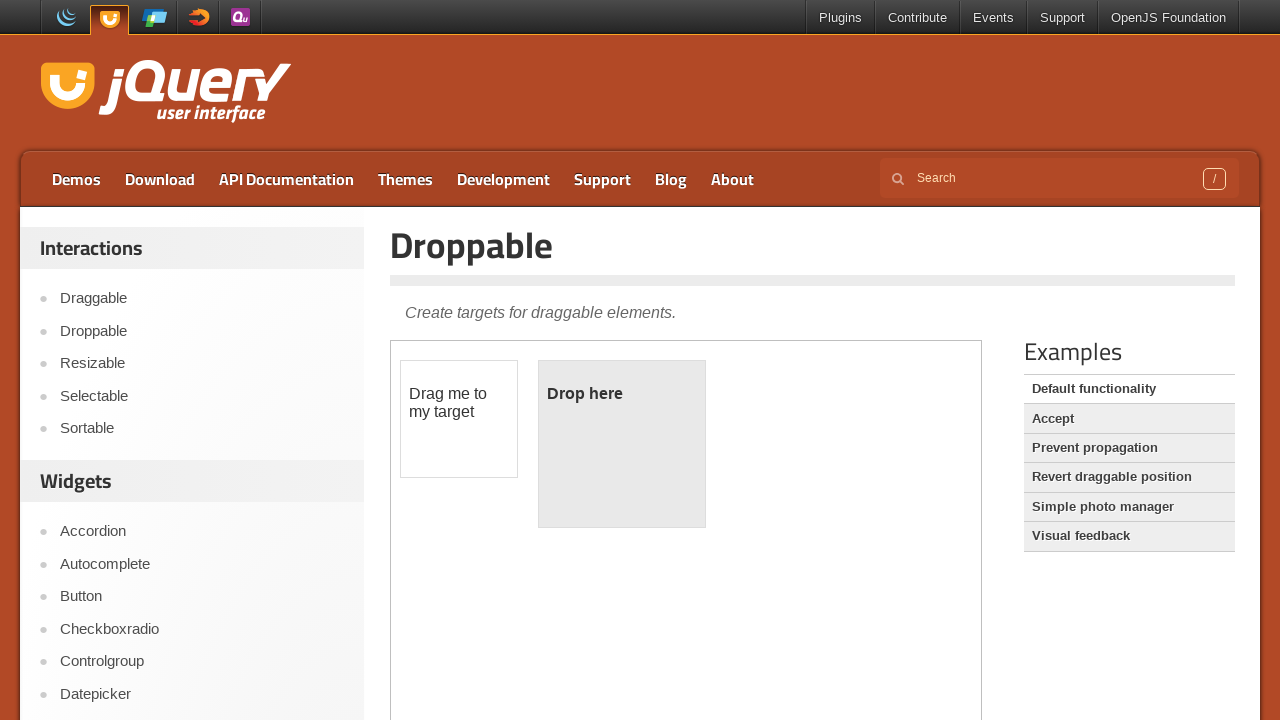

Located the draggable source element
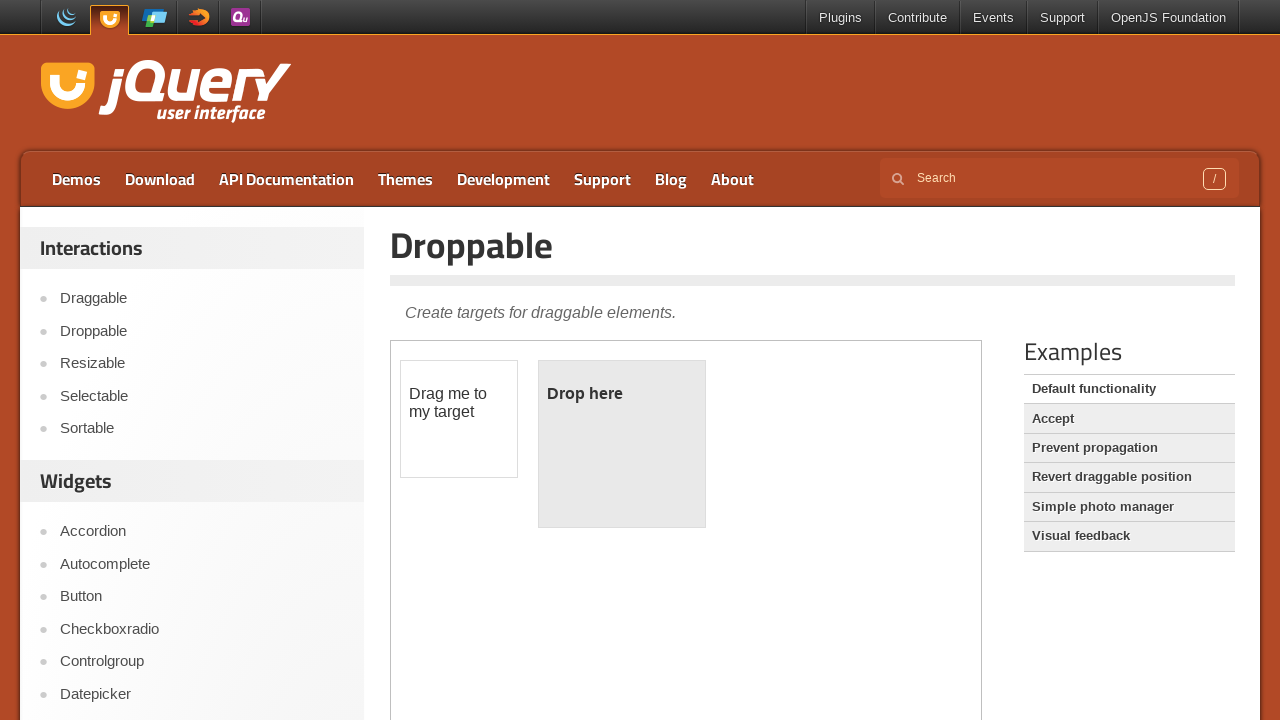

Located the droppable target element
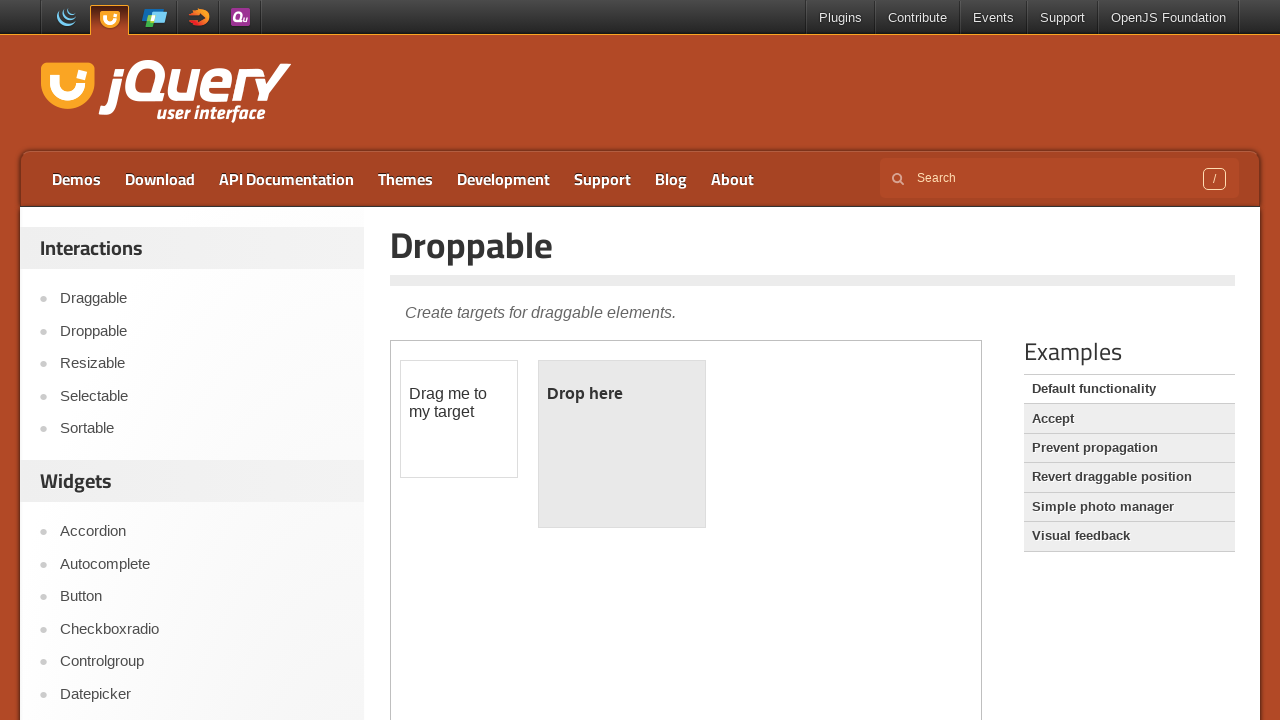

Dragged the source element to the target element at (622, 444)
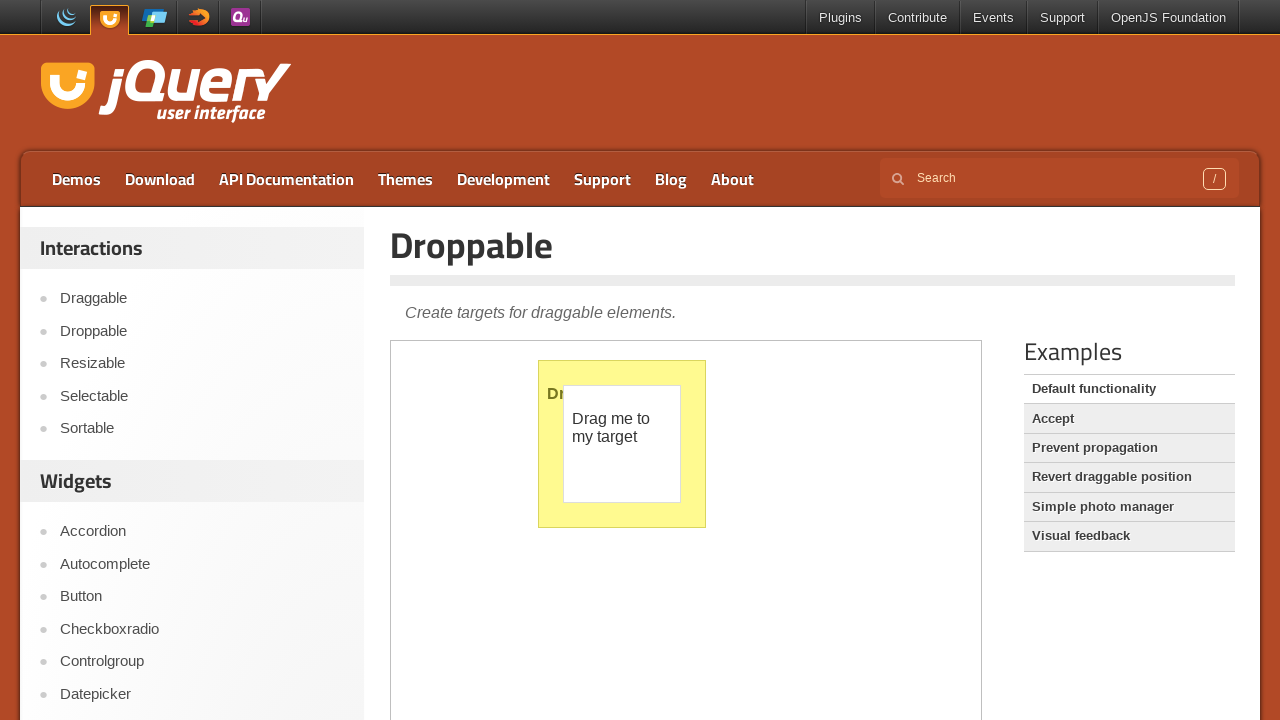

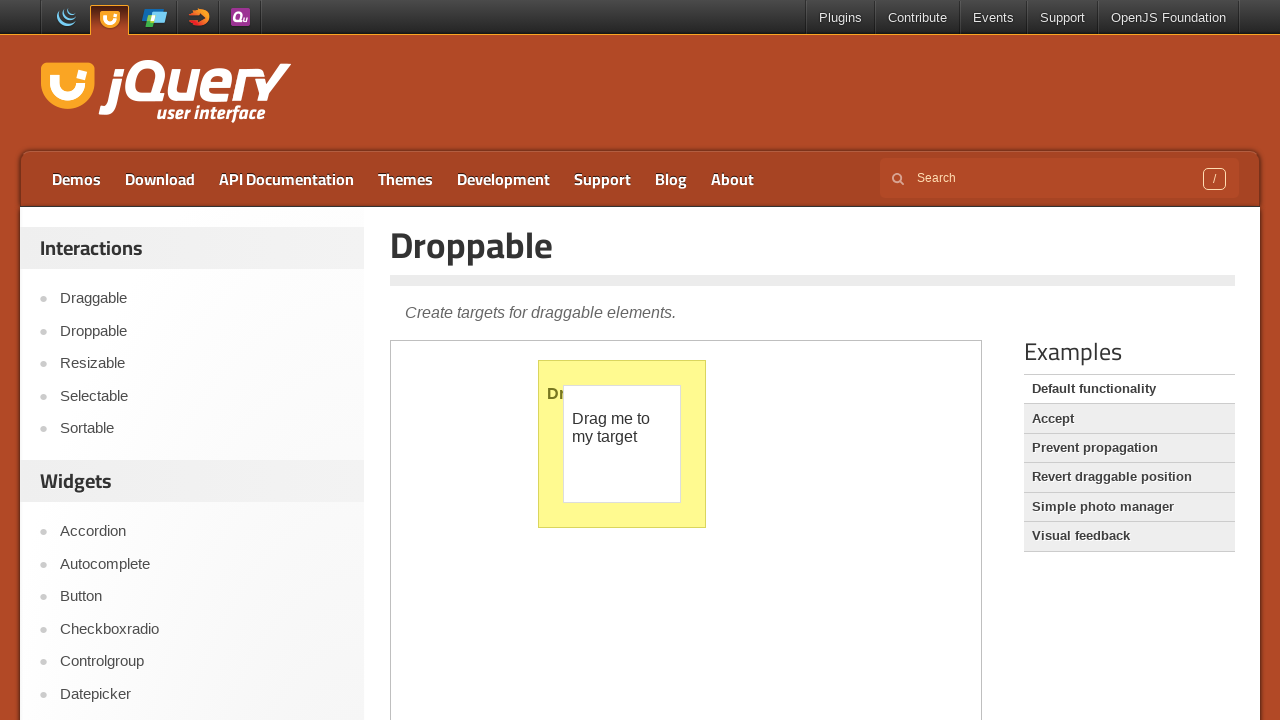